Tests JavaScript prompt dialog by clicking a button that triggers a prompt, entering a name, accepting it, and verifying the name appears in the result message

Starting URL: https://testcenter.techproeducation.com/index.php?page=javascript-alerts

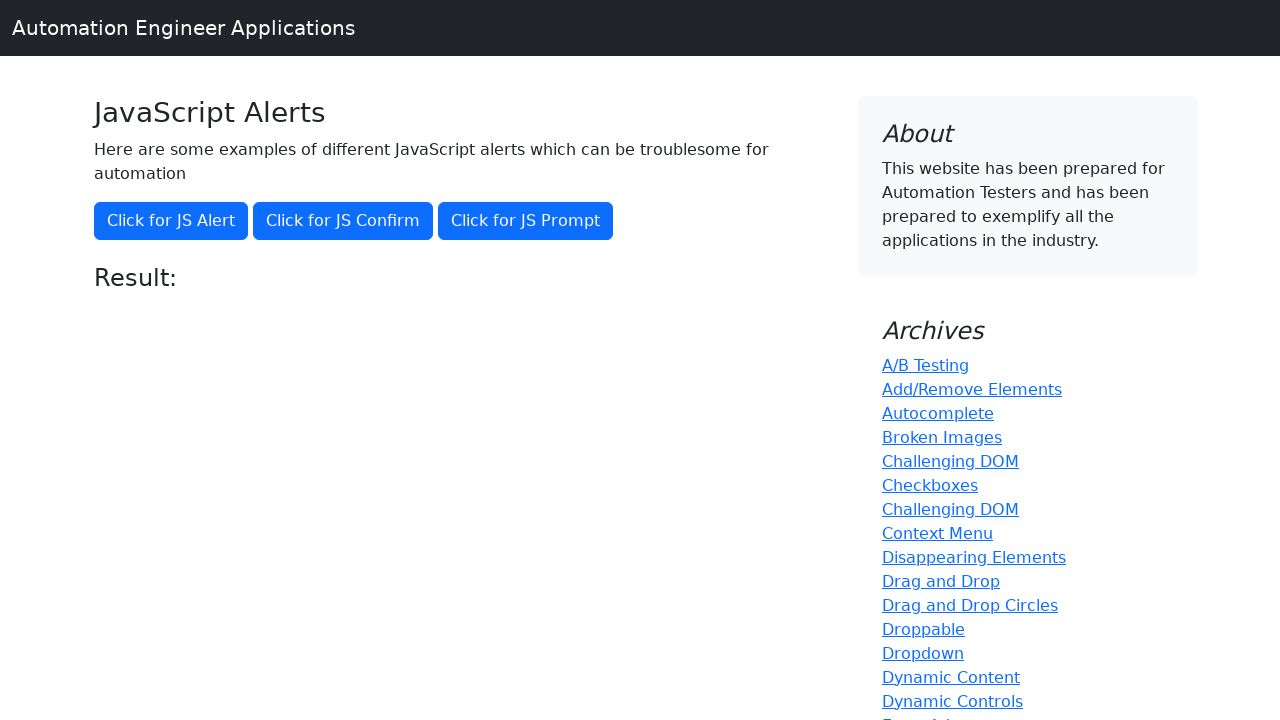

Set up dialog handler to accept prompt with name 'Erol'
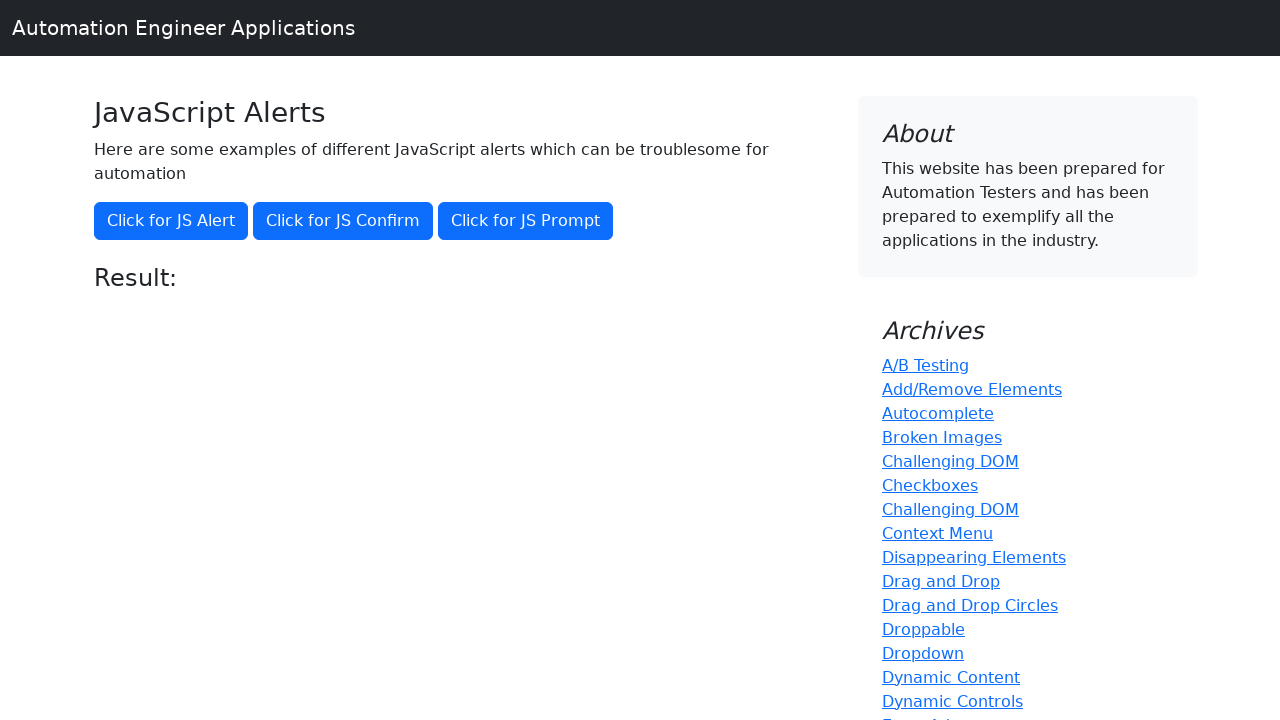

Clicked button to trigger JavaScript prompt dialog at (526, 221) on button[onclick='jsPrompt()']
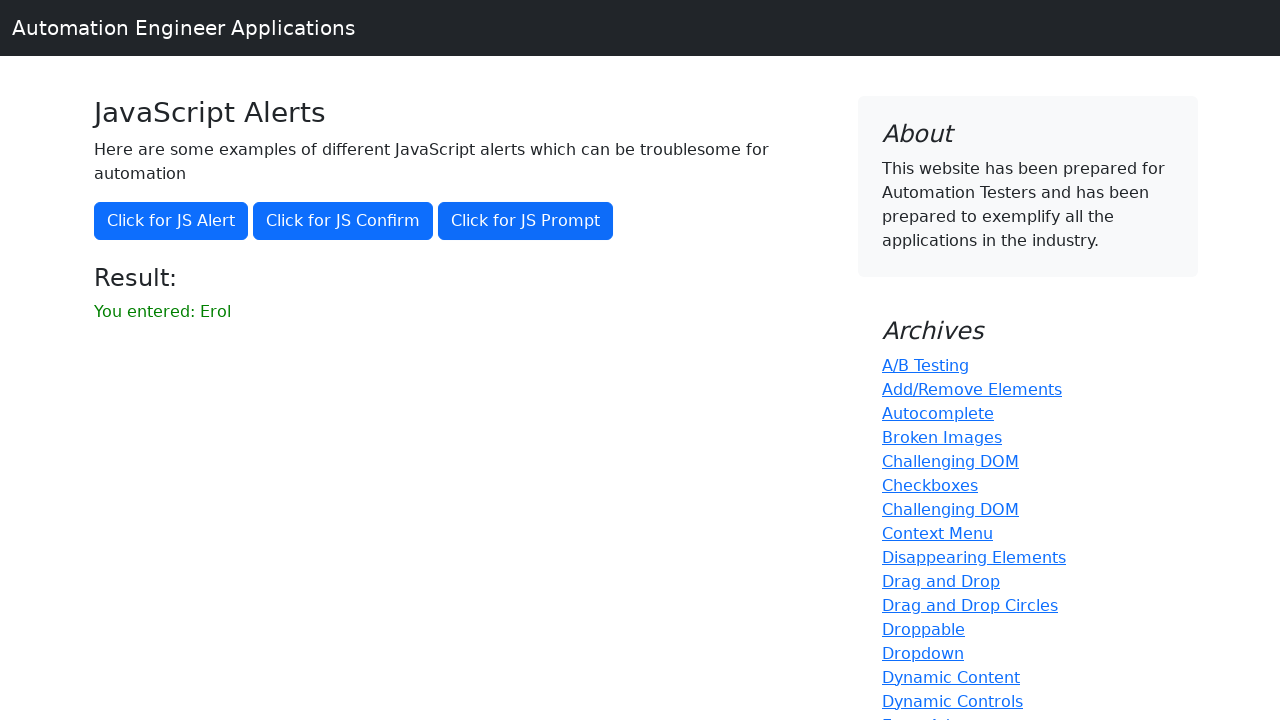

Waited for result message to appear
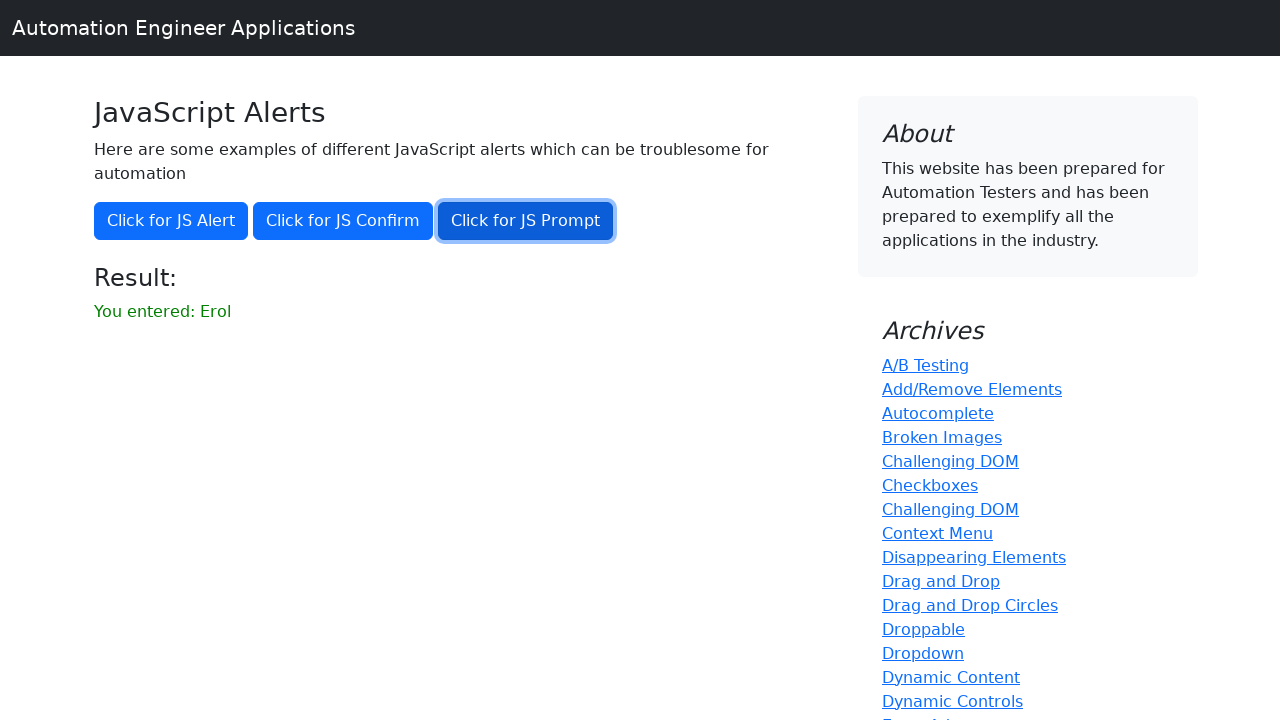

Retrieved result message text content
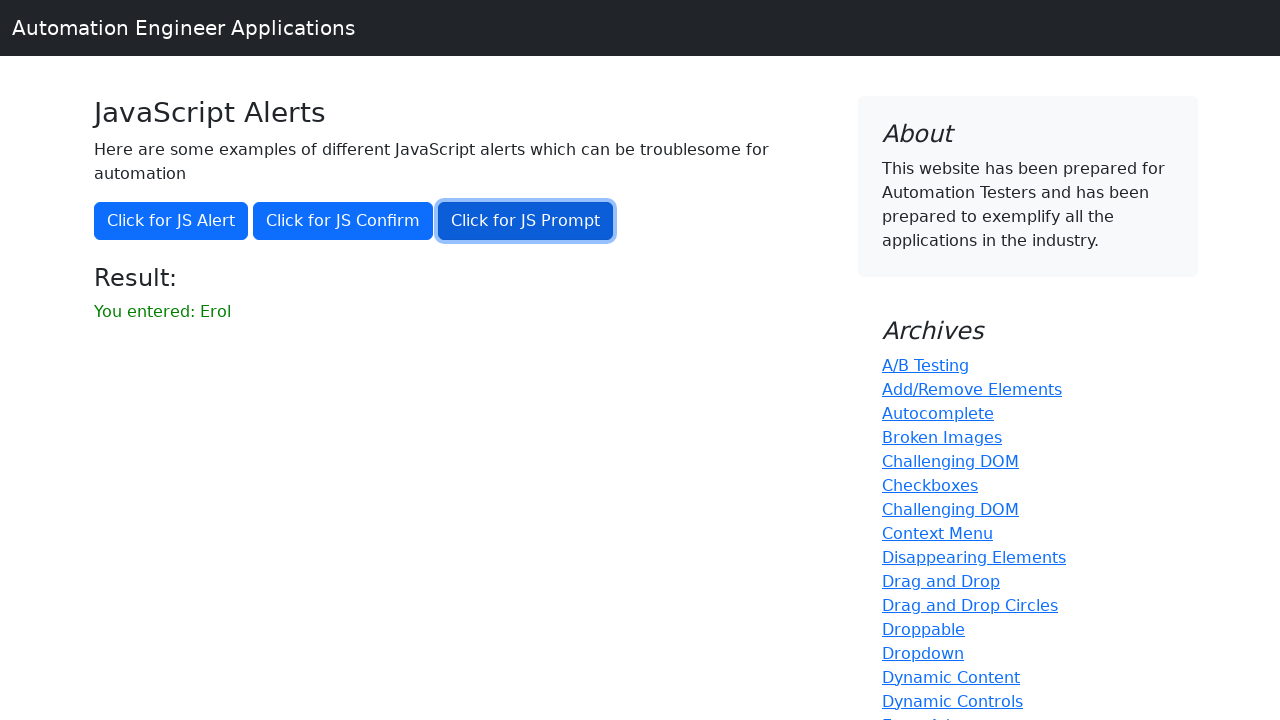

Verified that 'Erol' appears in the result message
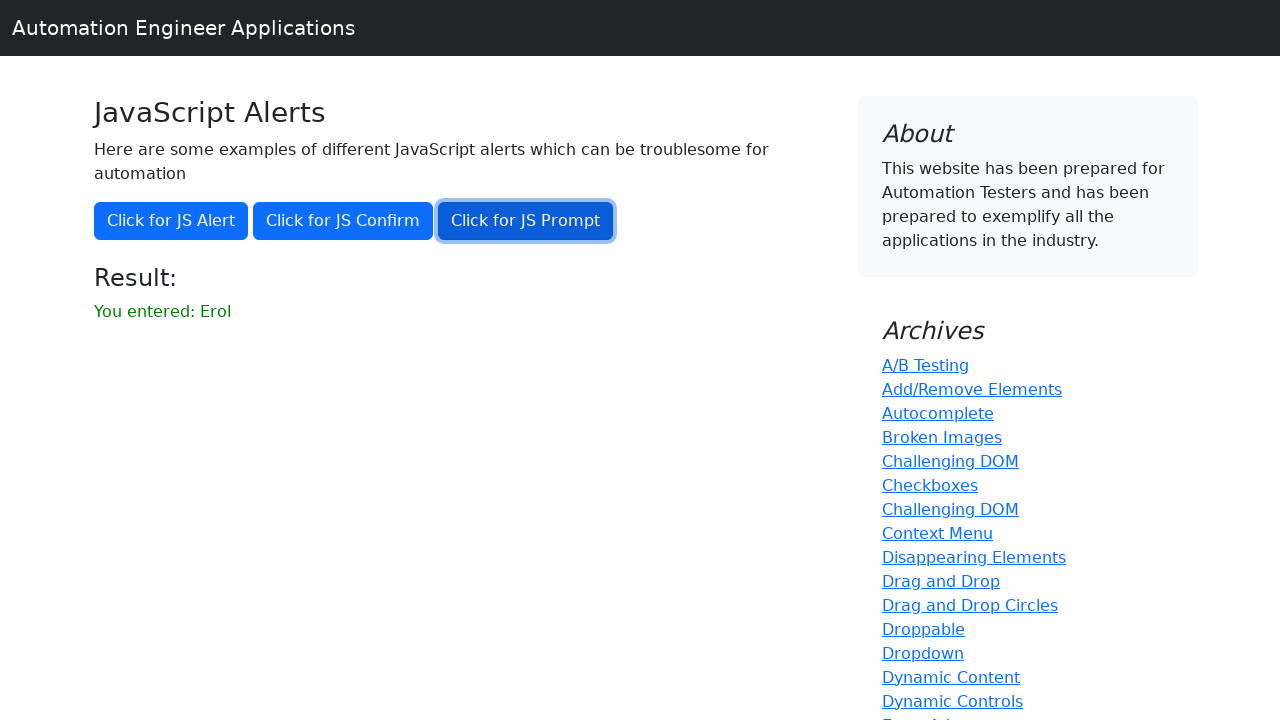

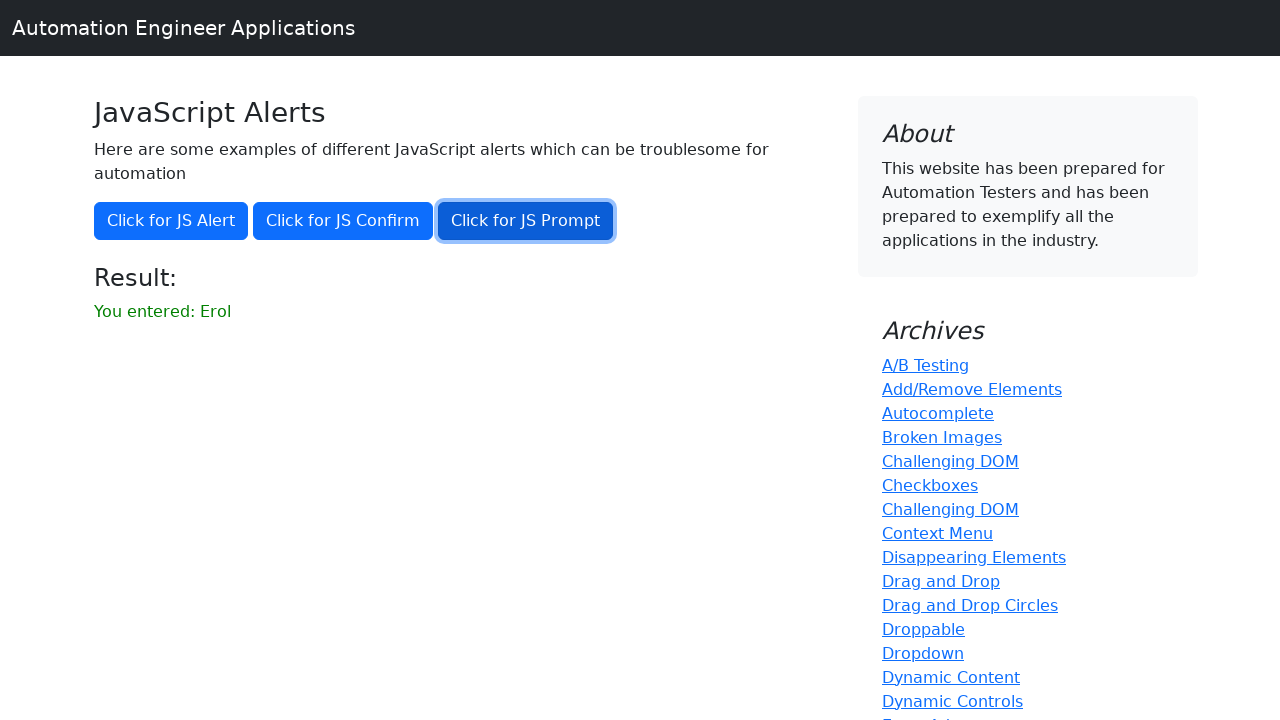